Tests multi-tab browser handling by opening new tabs via button clicks and switching focus between them. Opens initial page, clicks button to open second tab, switches to it, clicks another button to open third tab, and switches to that tab.

Starting URL: https://v1.training-support.net/selenium/tab-opener

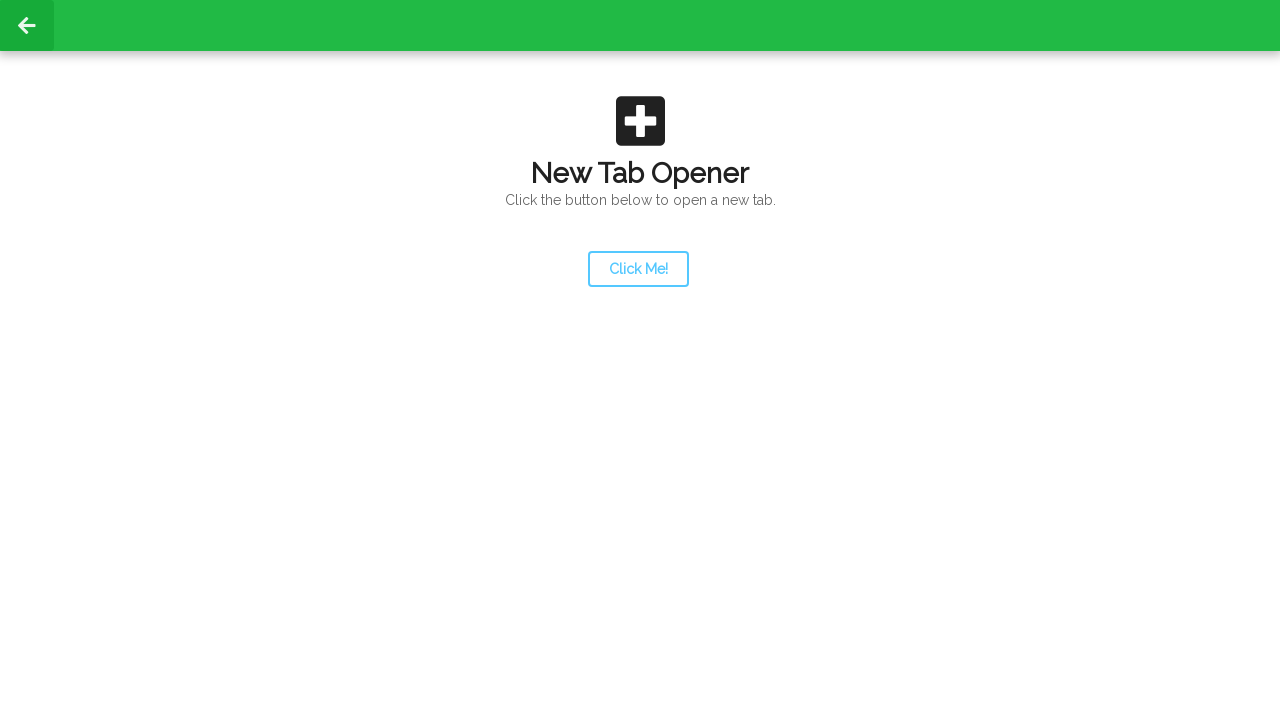

Clicked launcher button to open second tab at (638, 269) on #launcher
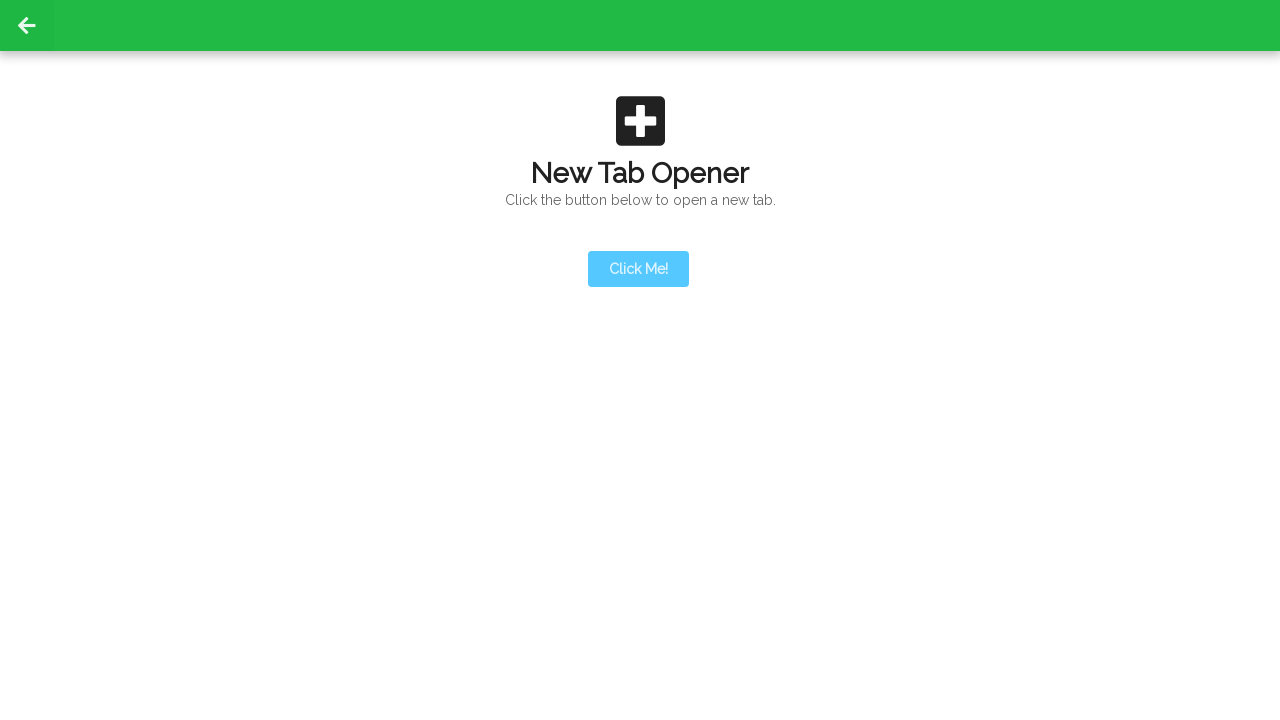

Second tab opened and page event received
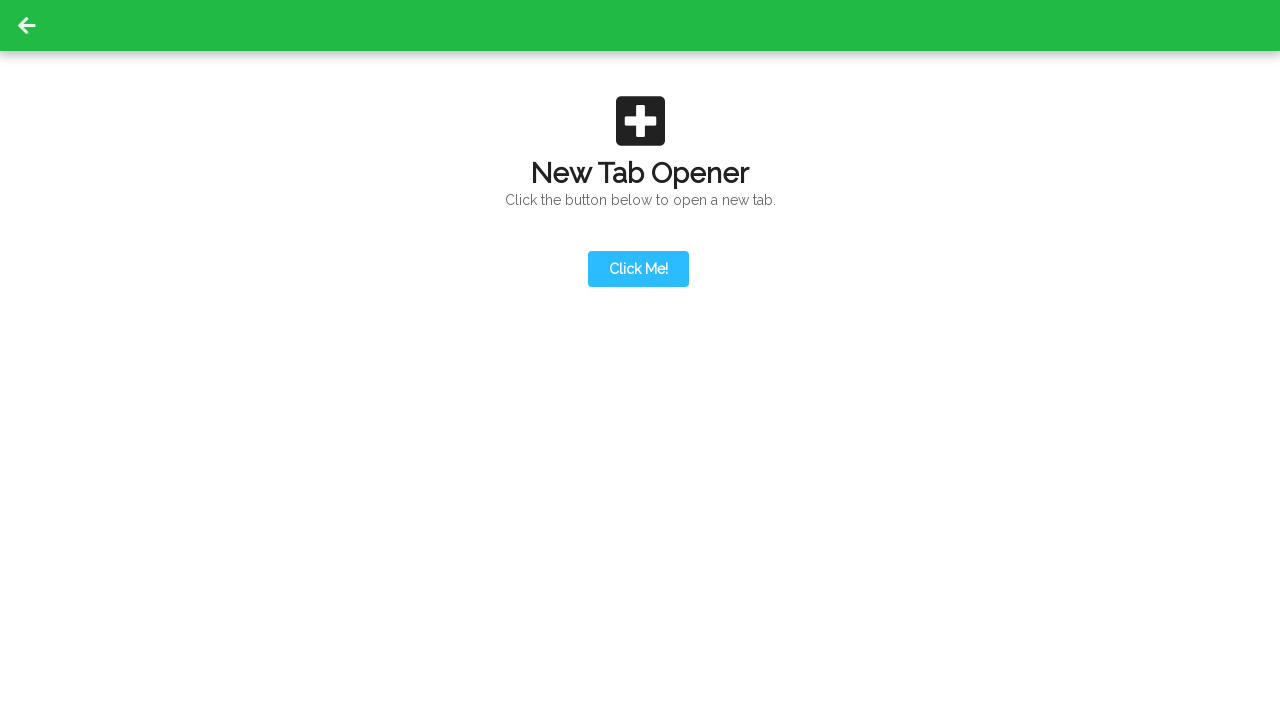

Retrieved all open pages from context
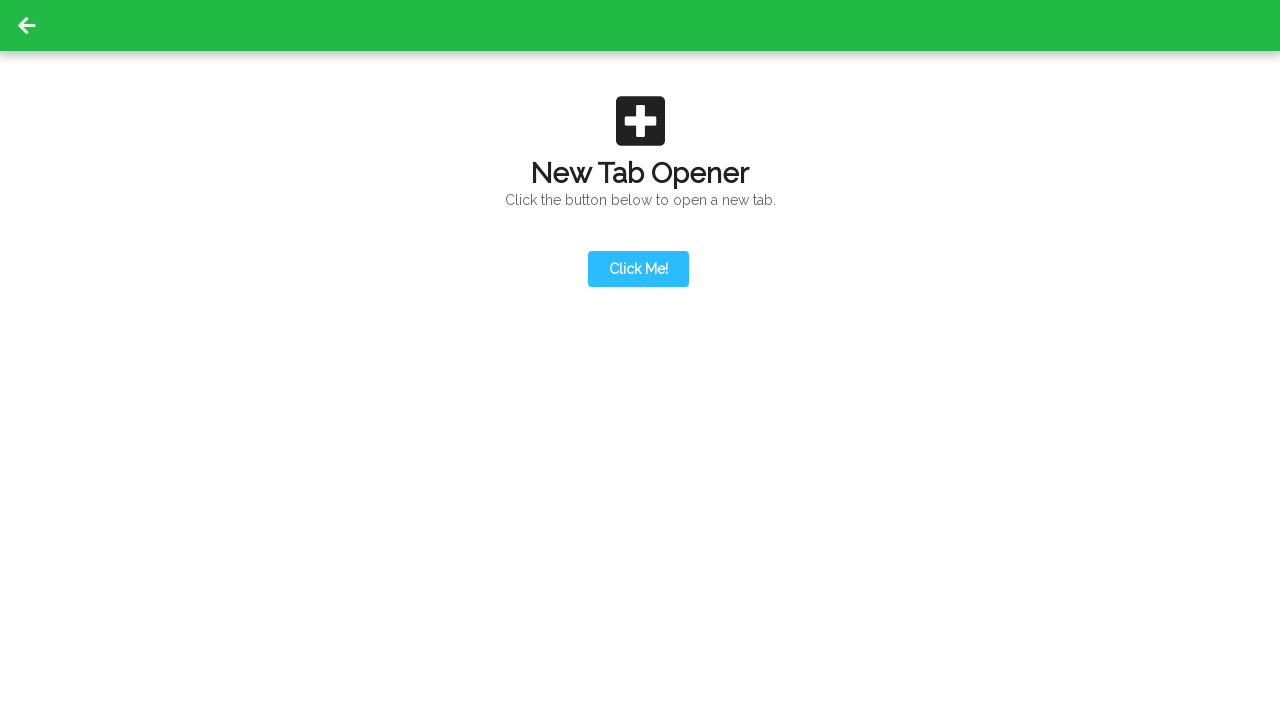

Switched focus to second tab (newest page)
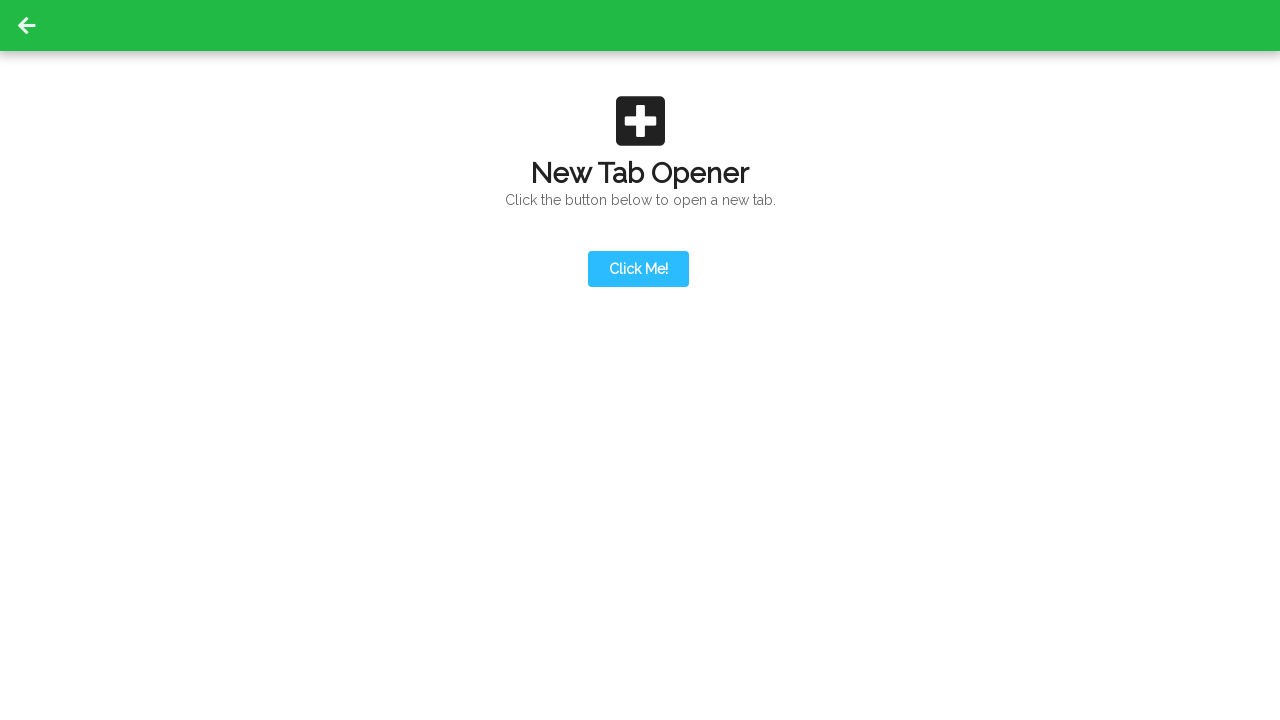

Action button became visible on second tab
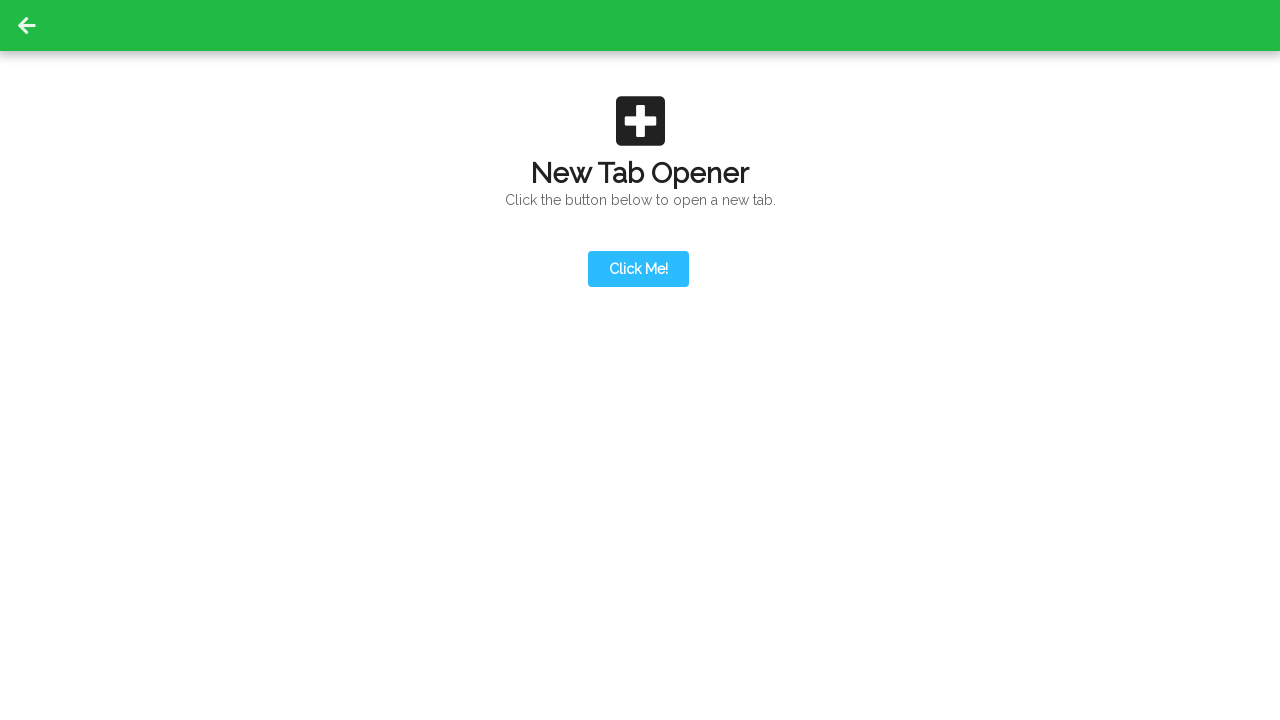

Clicked action button on second tab to open third tab at (638, 190) on #actionButton
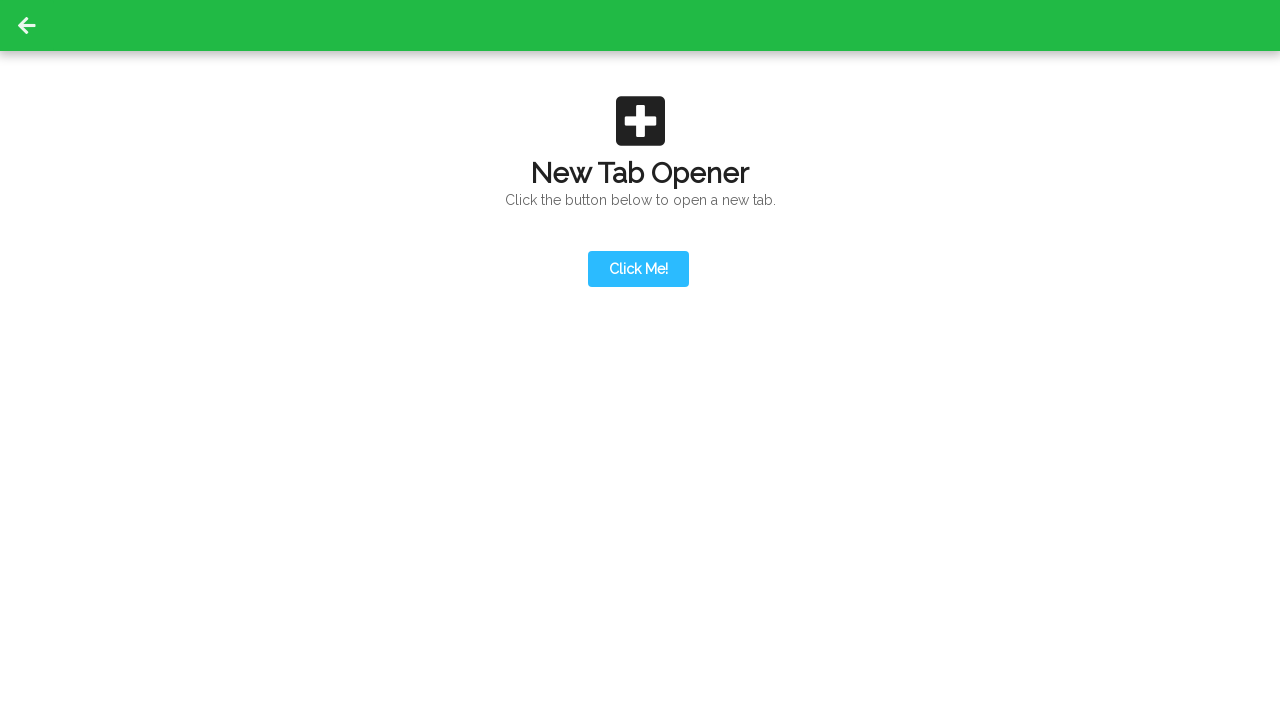

Third tab opened and page event received
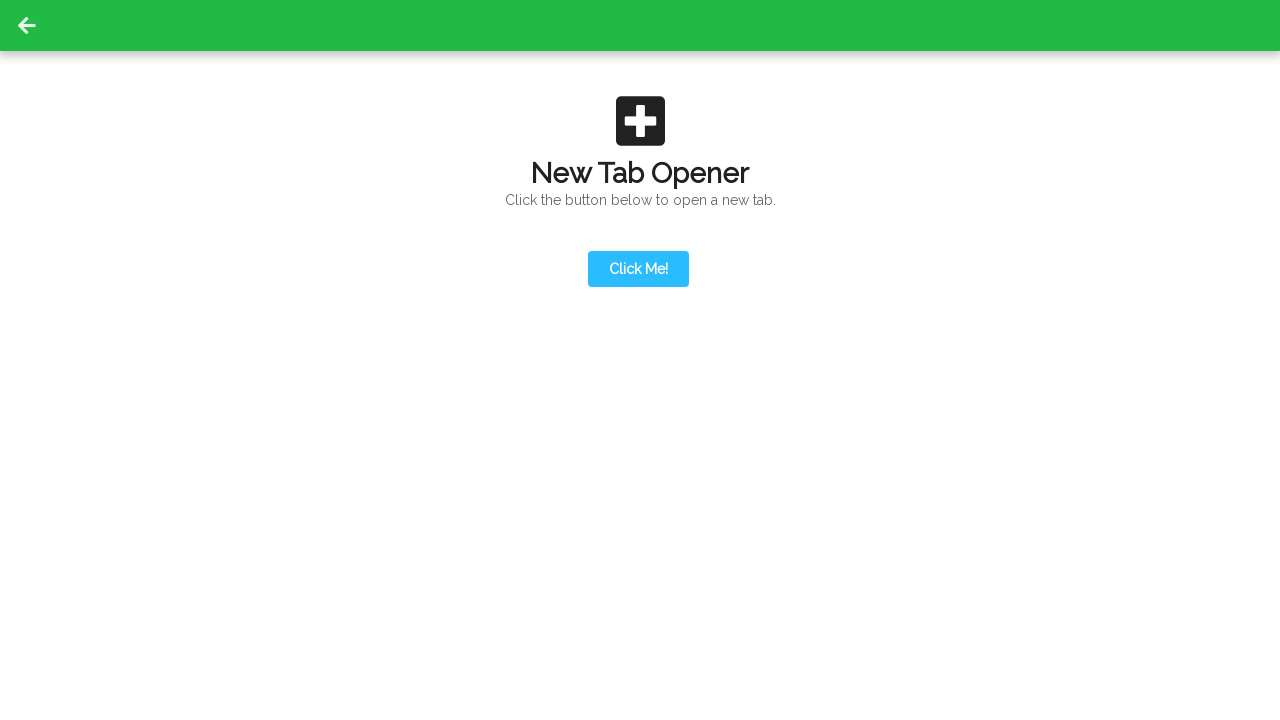

Retrieved all open pages from context
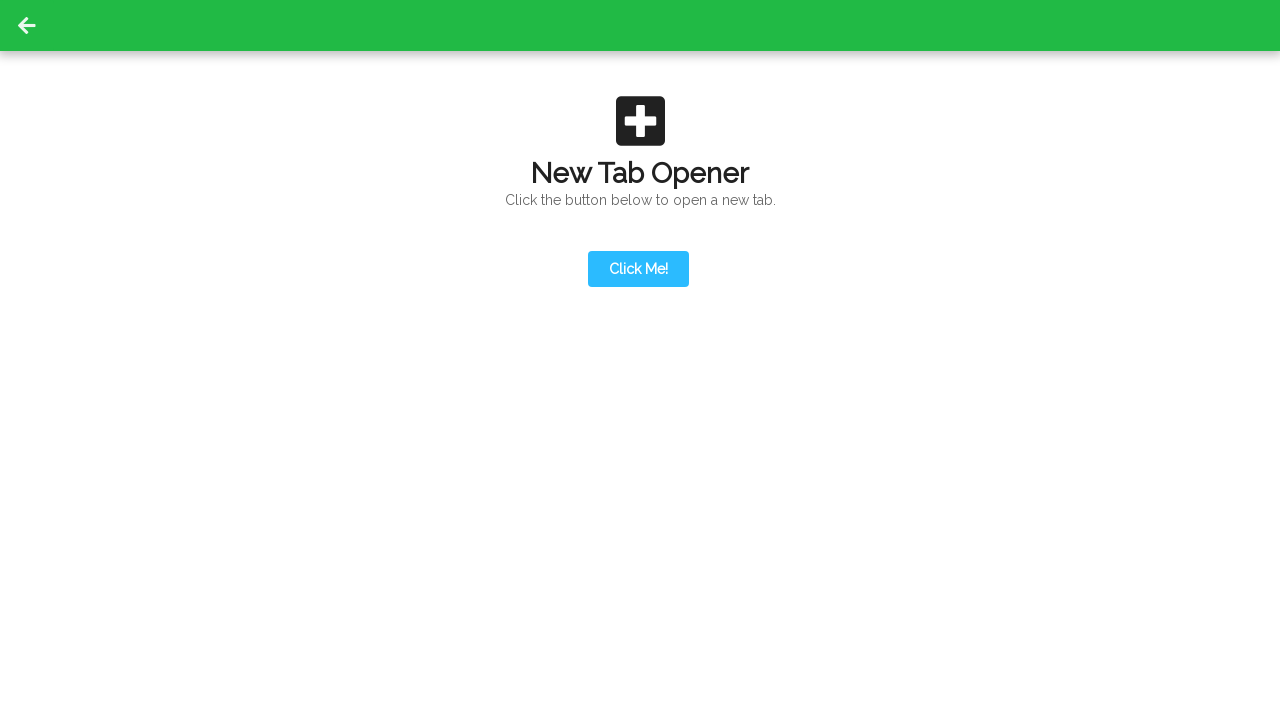

Switched focus to third tab (newest page)
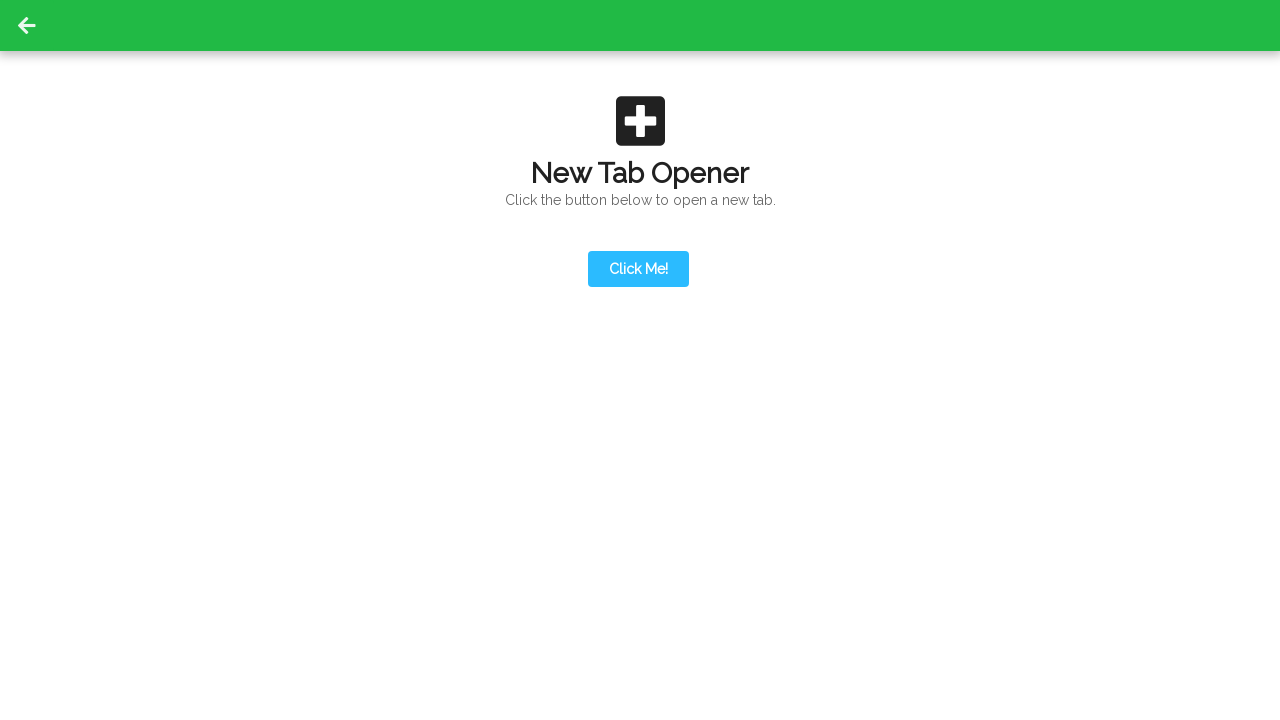

Content loaded and became visible on third tab
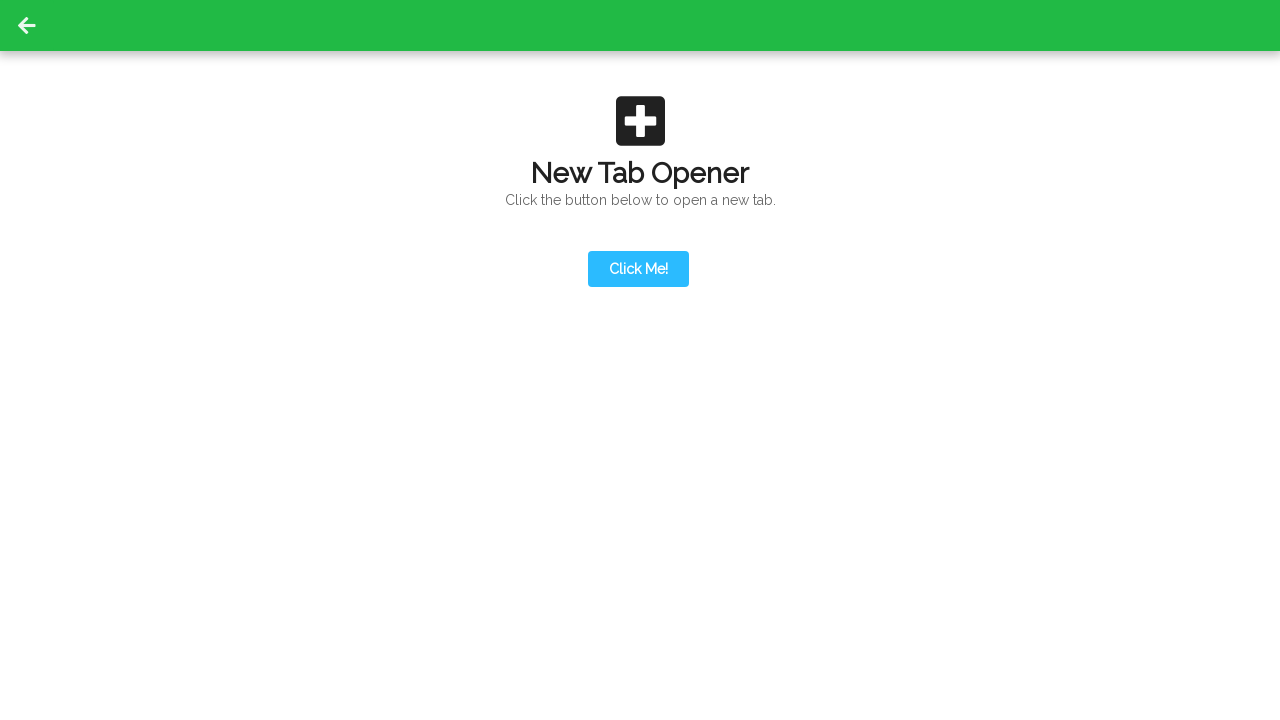

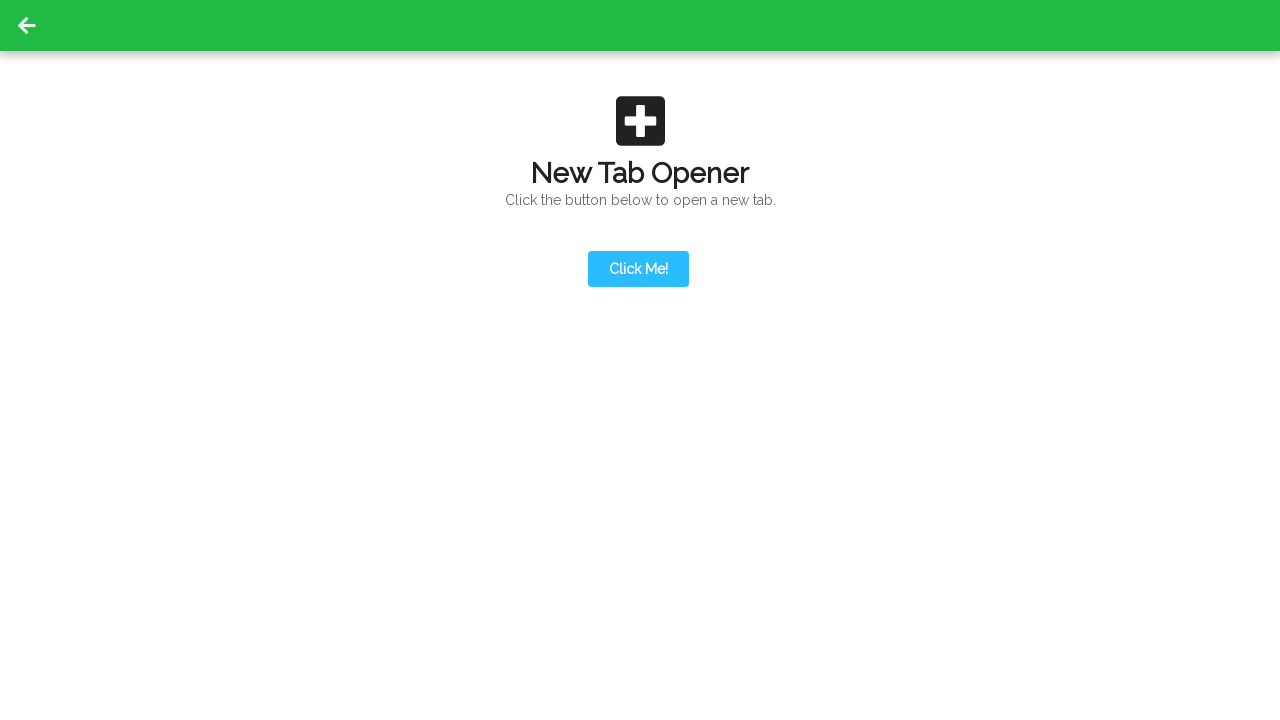